Tests a simple form by filling in first name, last name, city, and country fields using different element locator strategies, then submits the form

Starting URL: http://suninjuly.github.io/simple_form_find_task.html

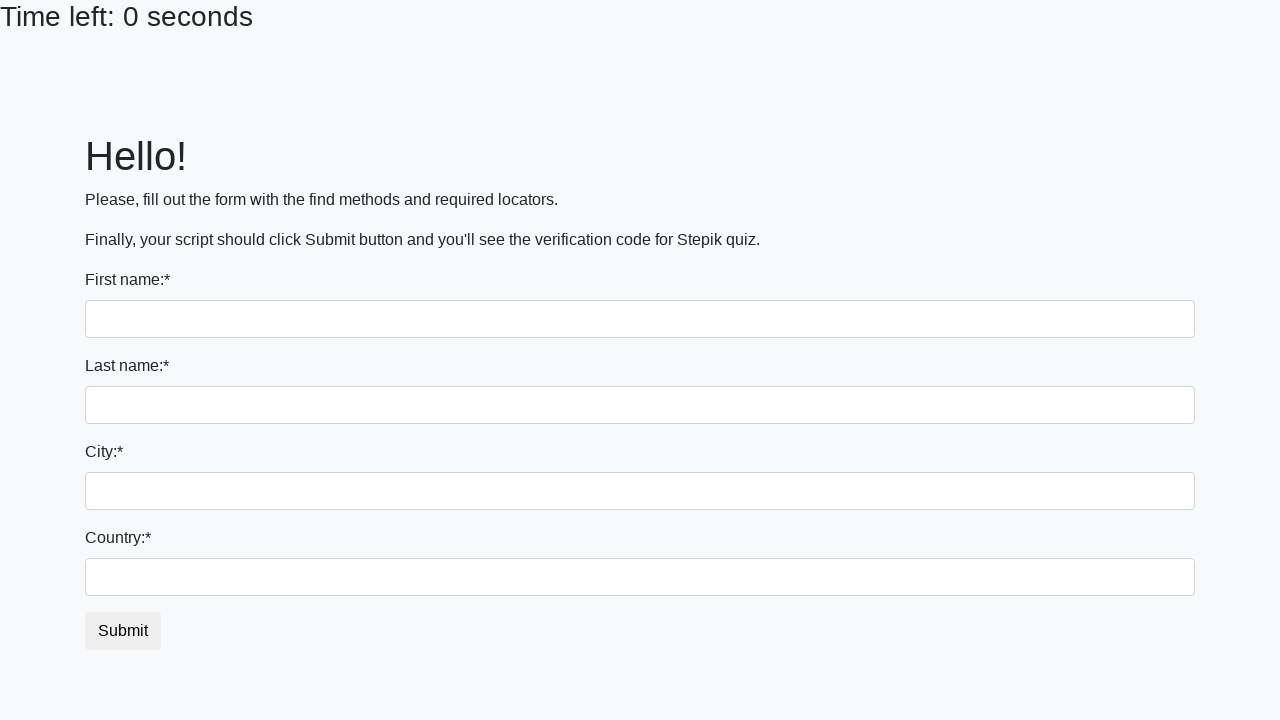

Filled first name field with 'Ivan' using tag name selector on input
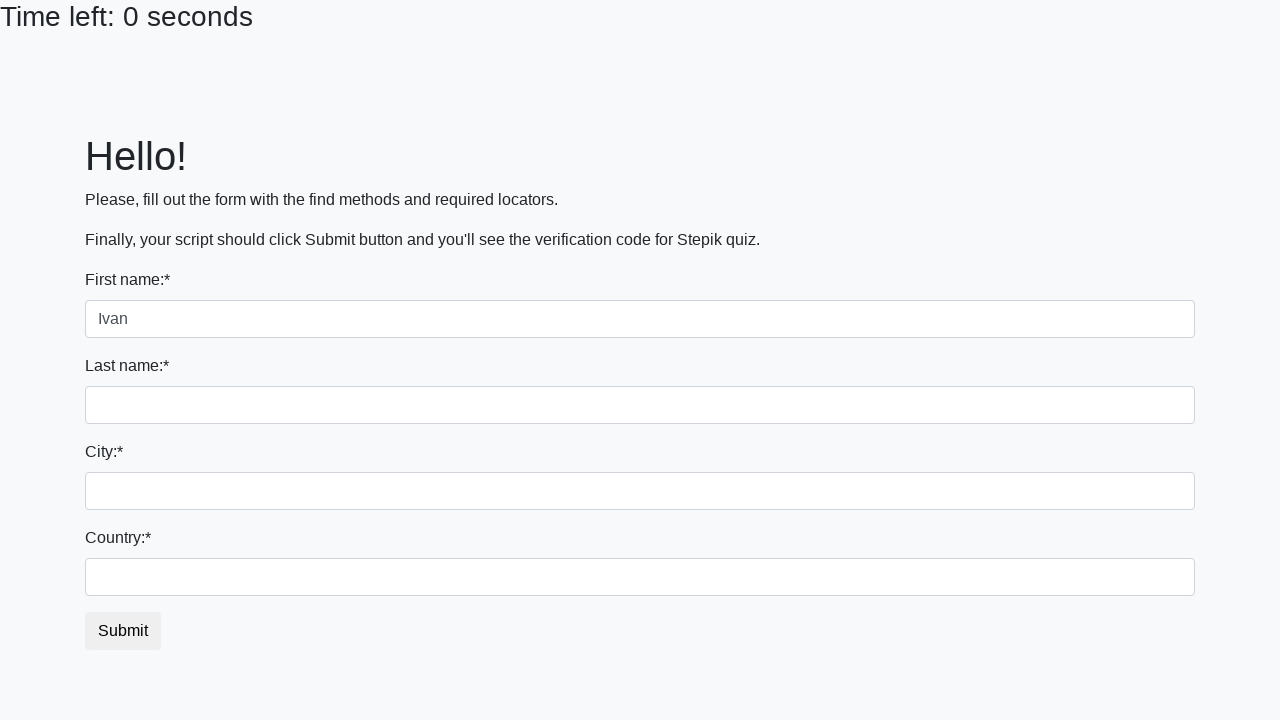

Filled last name field with 'Petrov' using name attribute on input[name='last_name']
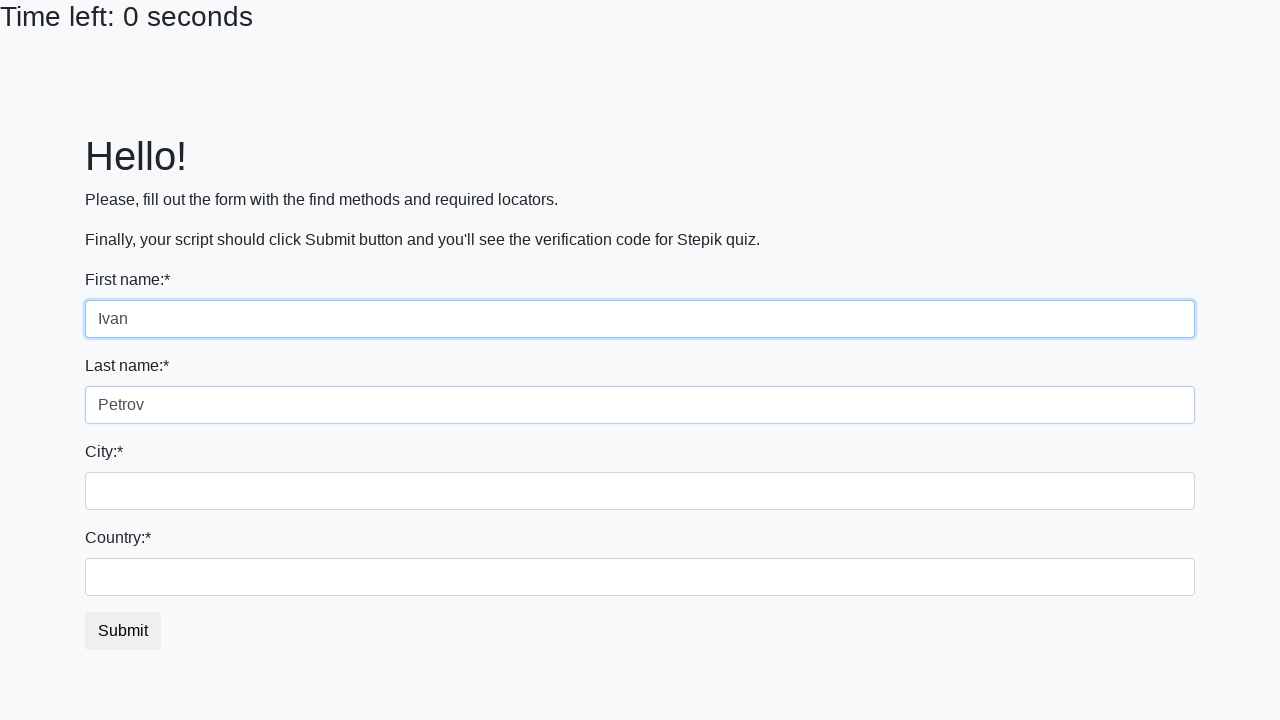

Filled city field with 'Smolensk' using class name selector on .form-control.city
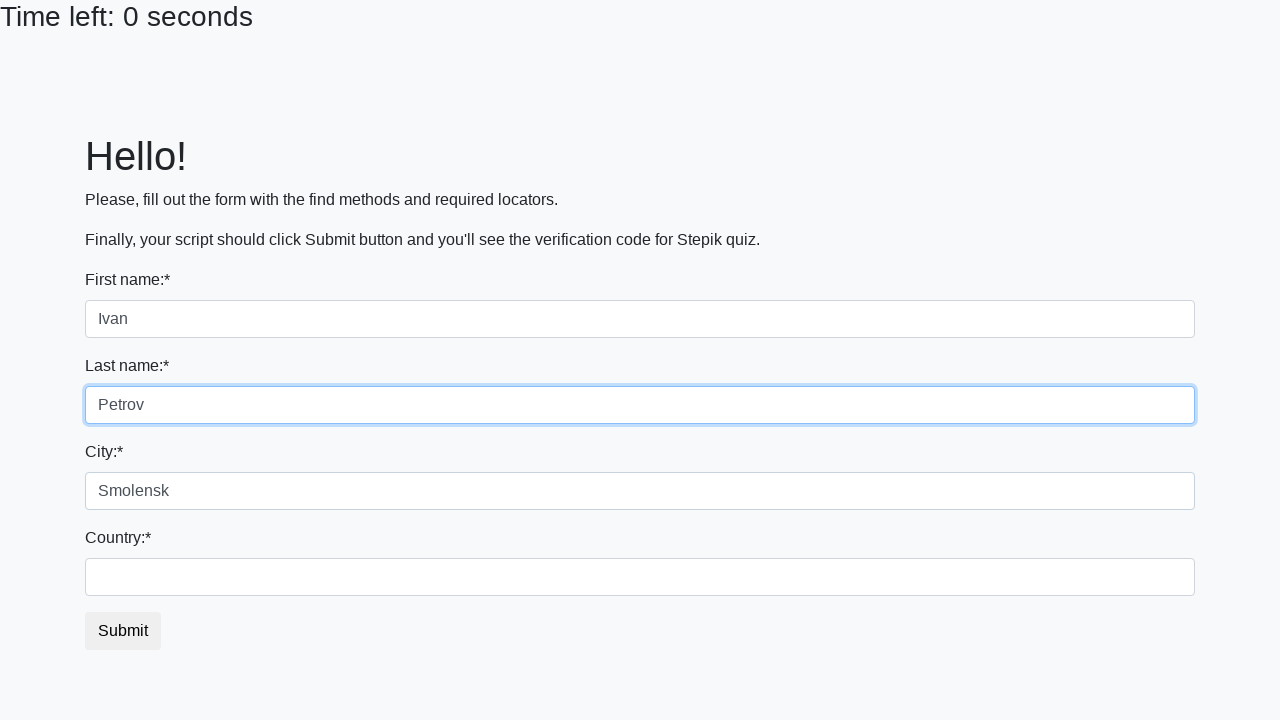

Filled country field with 'Russia' using ID selector on #country
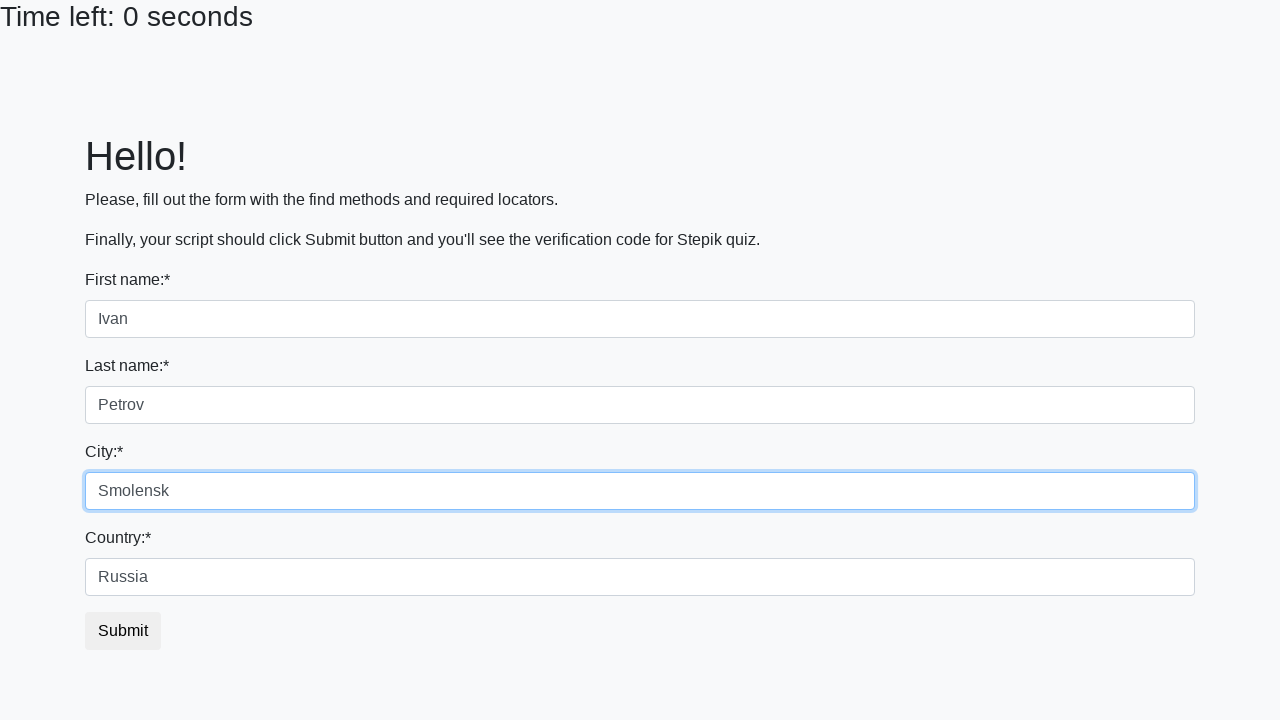

Clicked submit button to submit the form at (123, 631) on button.btn
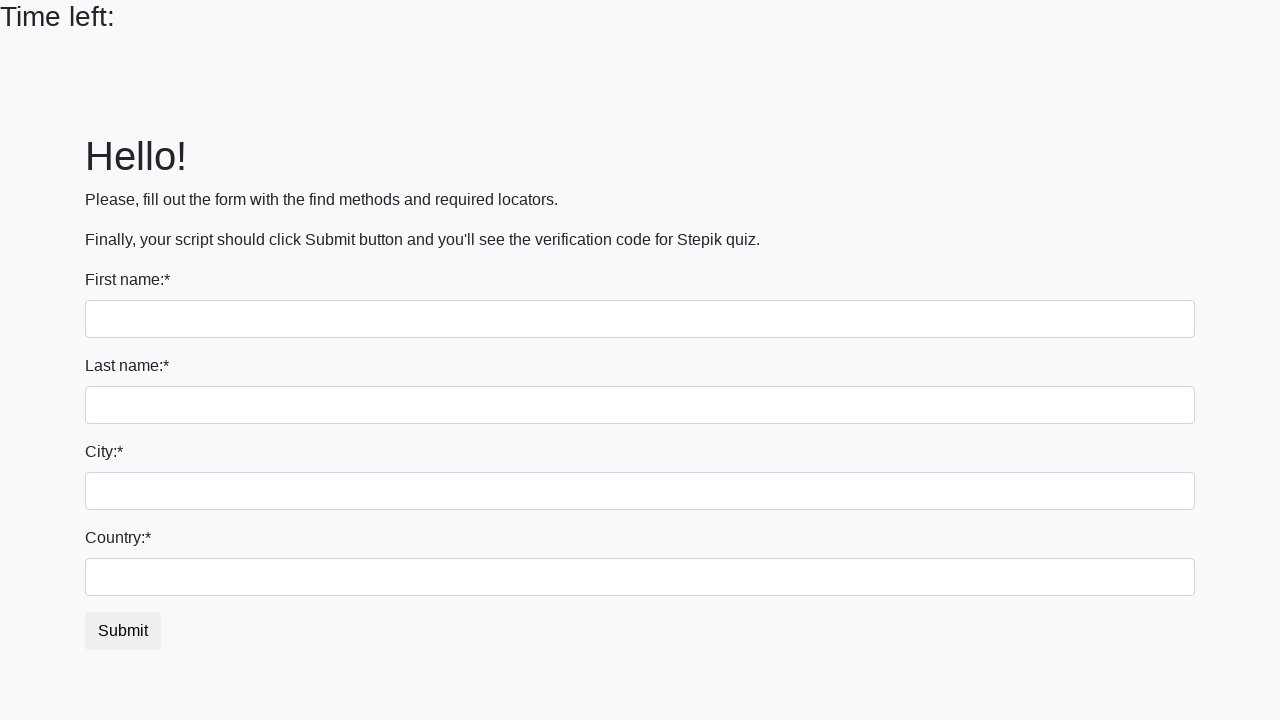

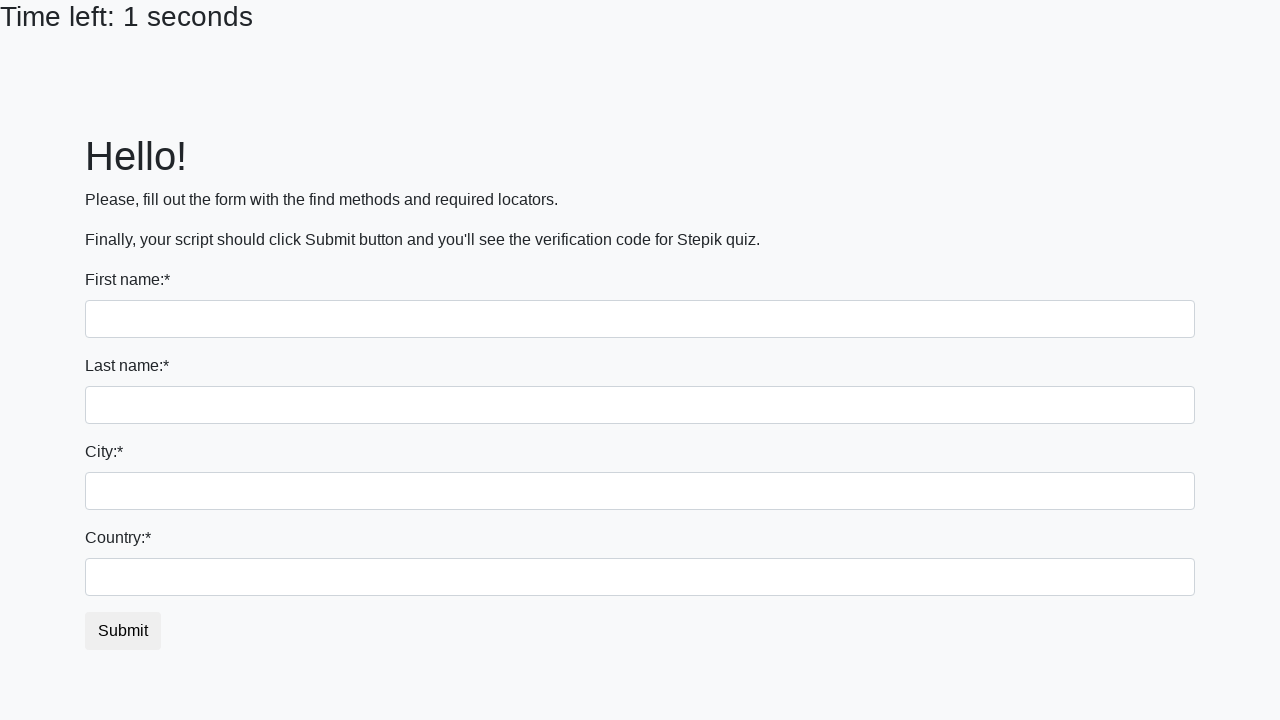